Tests double-click functionality by typing text into a search input field and then performing a double-click action on it to select the text.

Starting URL: https://omayo.blogspot.com/

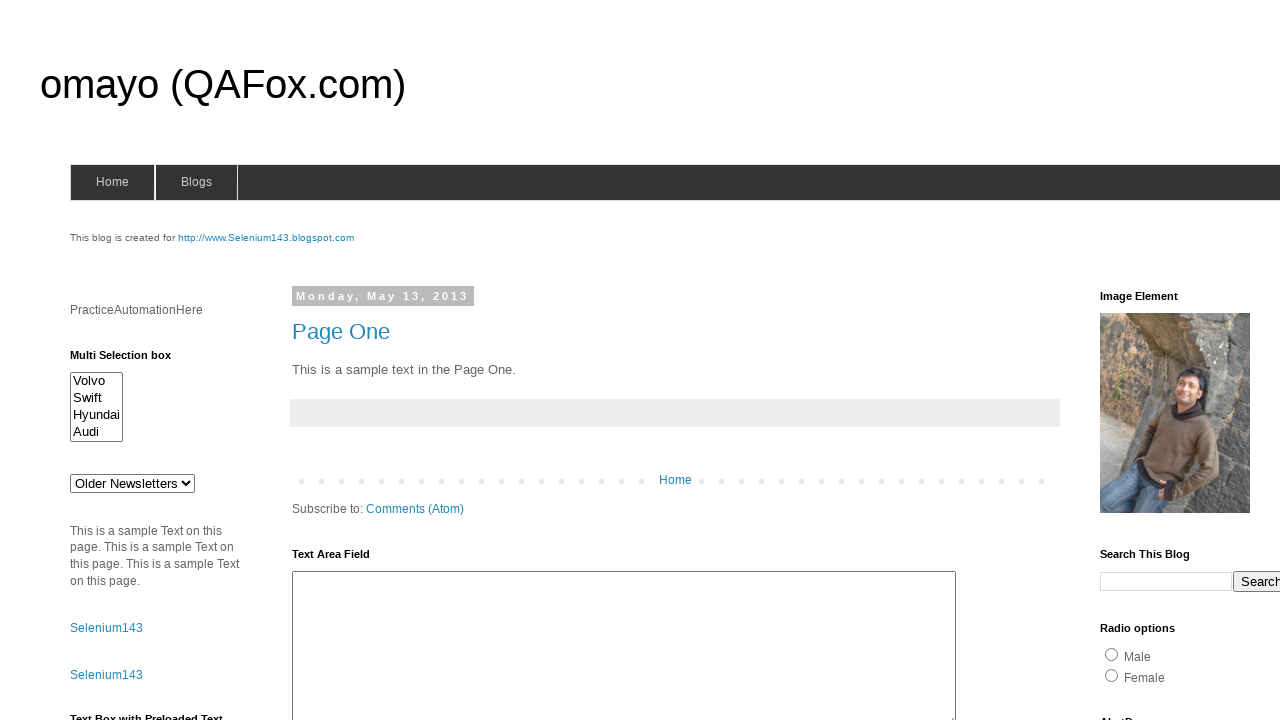

Filled search input field with 'ajit' on input[name='q']
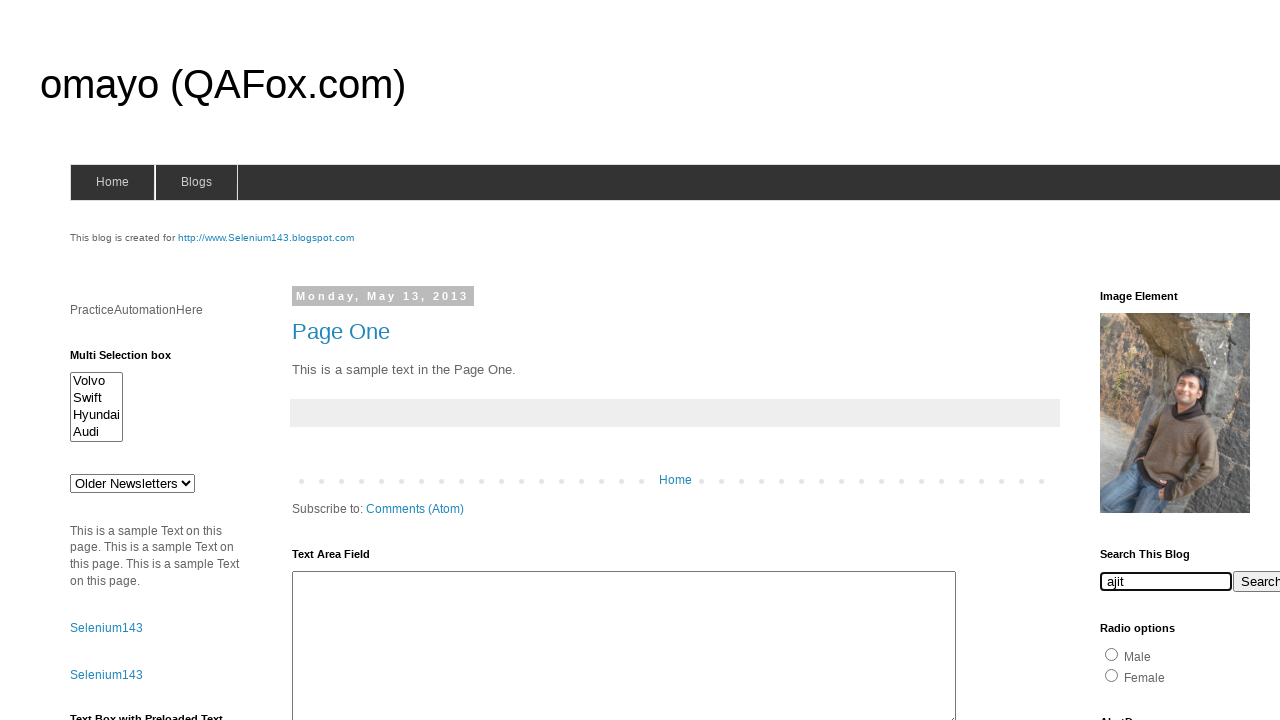

Double-clicked on search input to select the text at (1166, 581) on input[name='q']
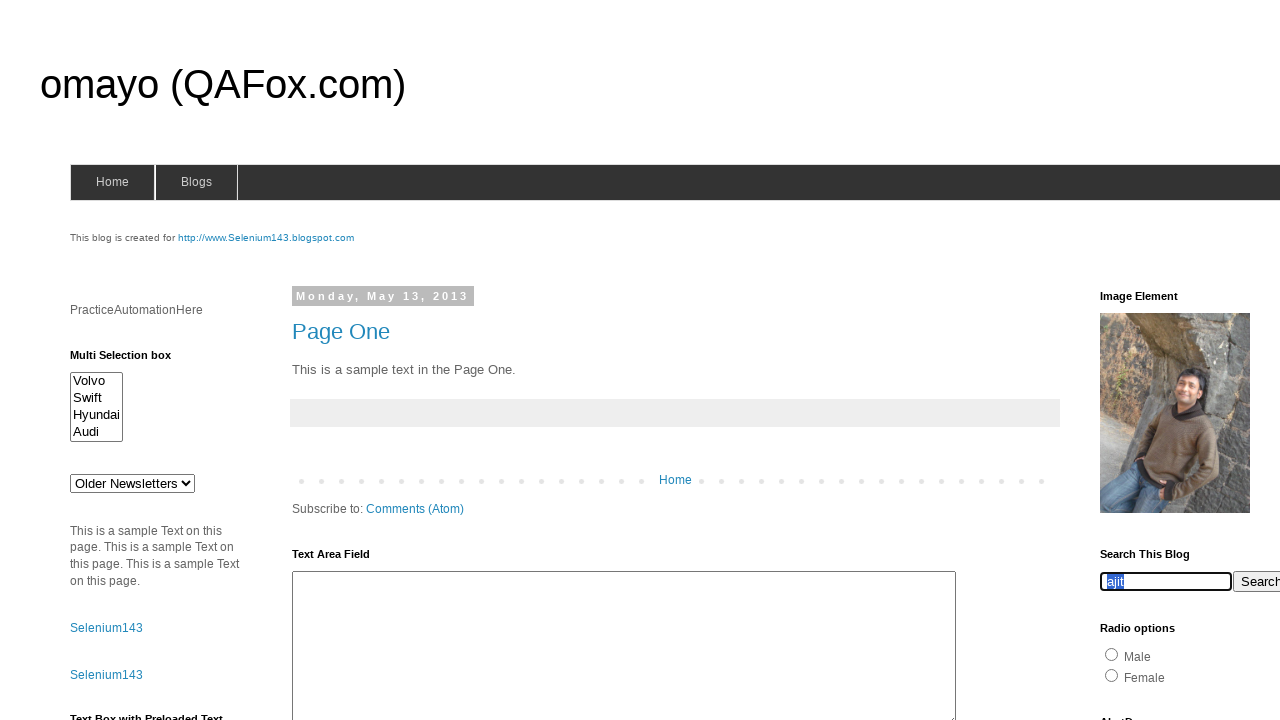

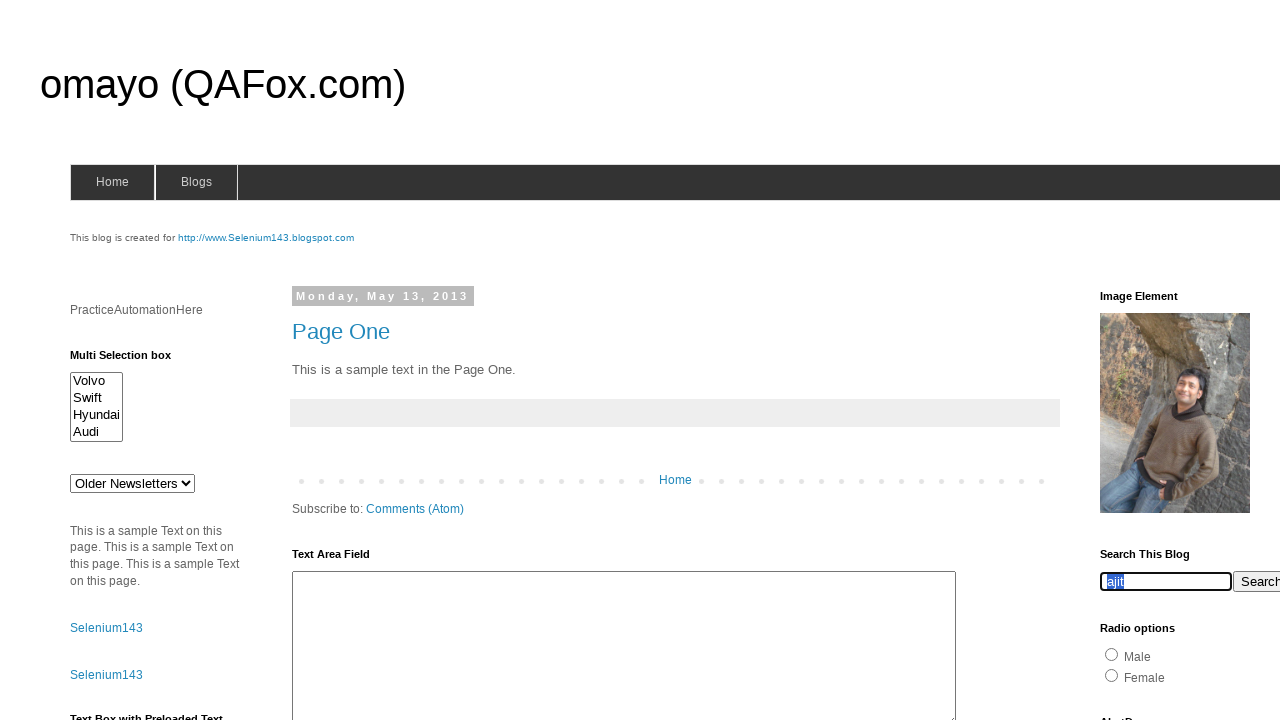